Tests creating a new browser window, navigating to a different URL in that window, verifying the page title, then closing the window and switching back to the parent window.

Starting URL: https://the-internet.herokuapp.com/windows

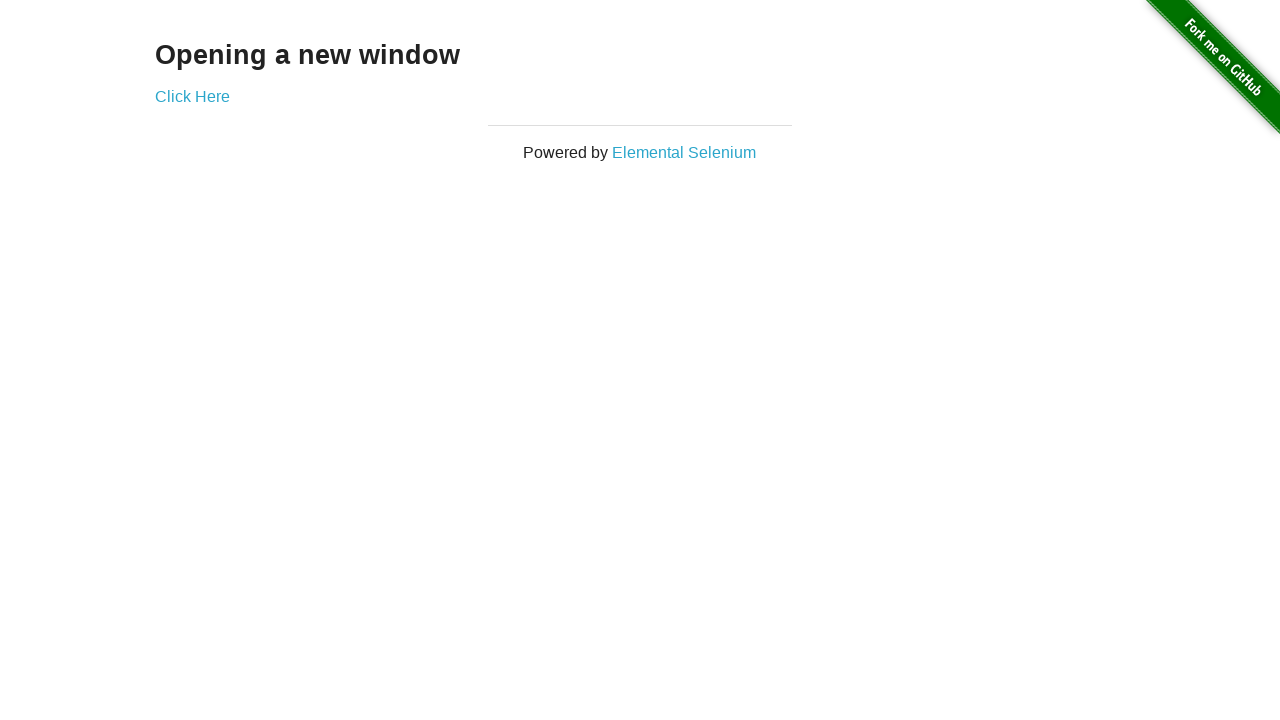

Navigated to https://the-internet.herokuapp.com/windows
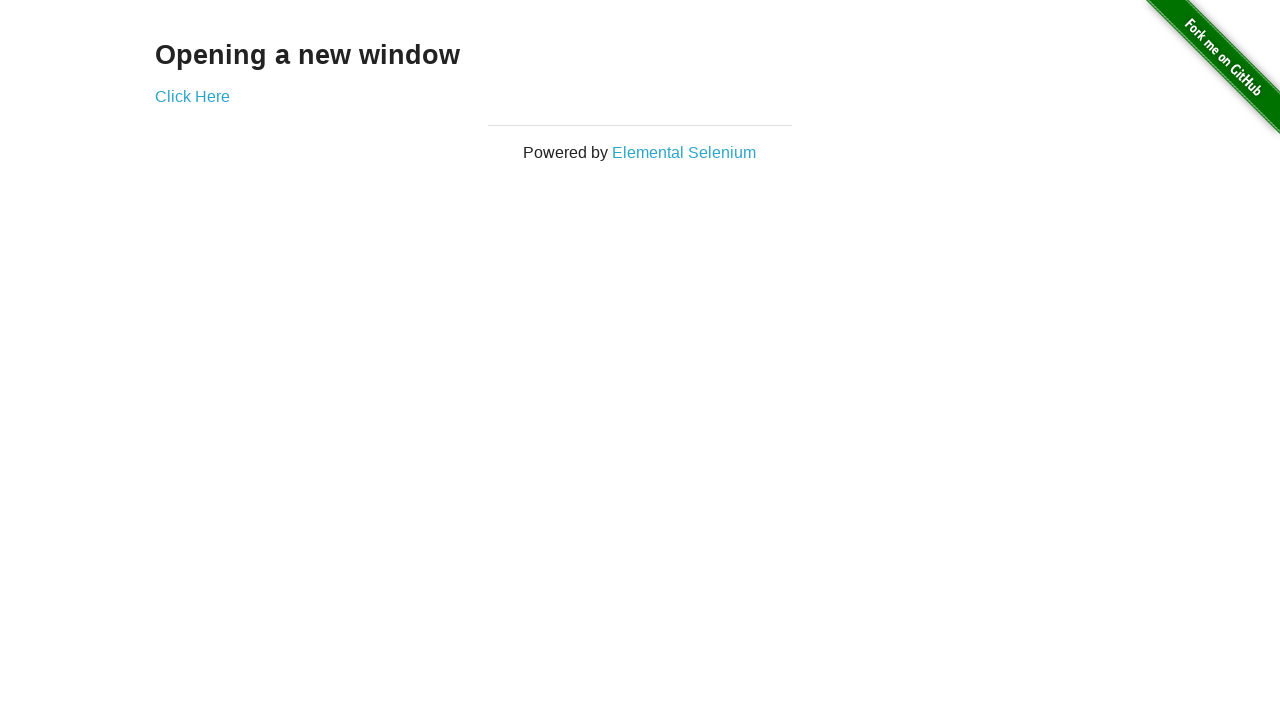

Opened a new browser window
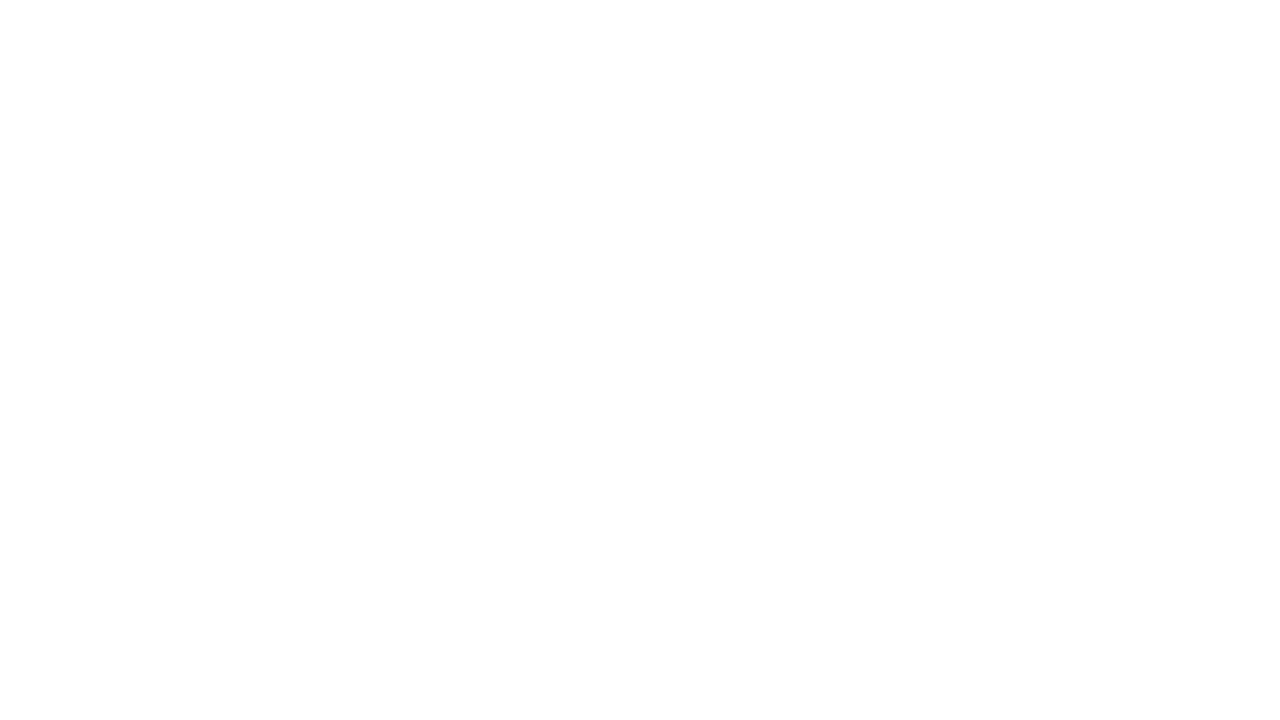

Navigated new window to https://the-internet.herokuapp.com/windows/new
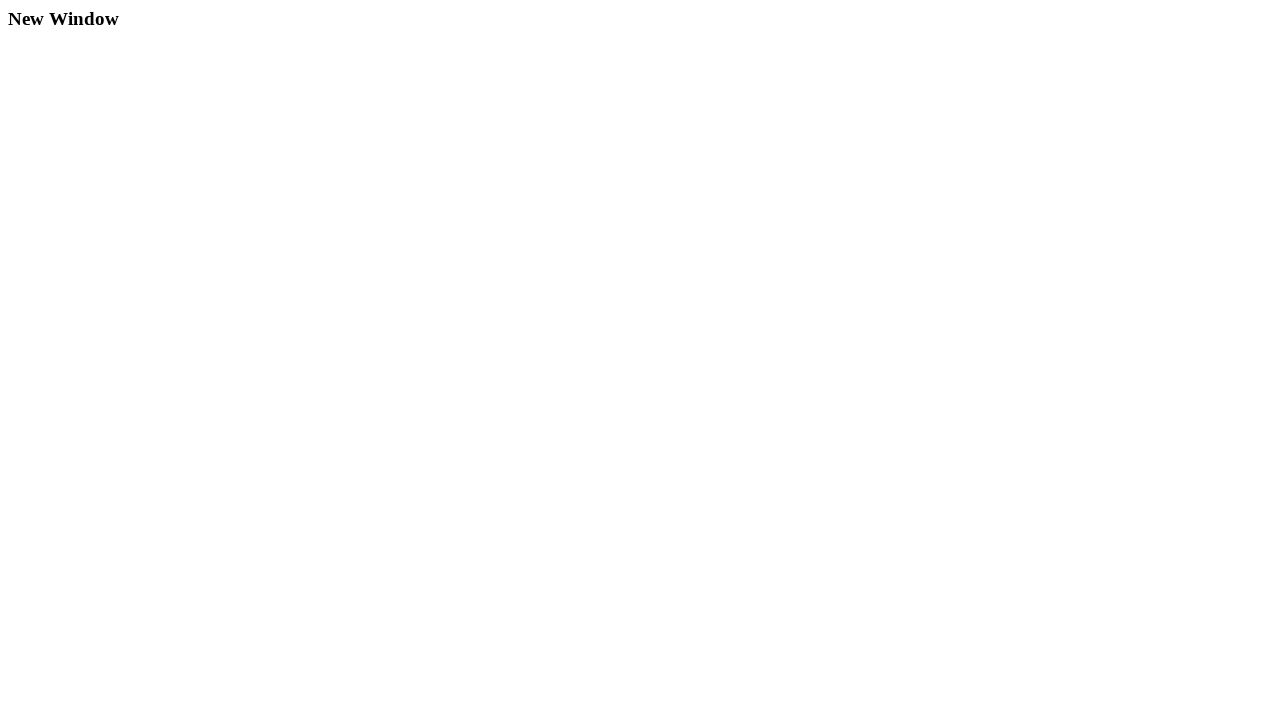

Verified page title is 'New Window'
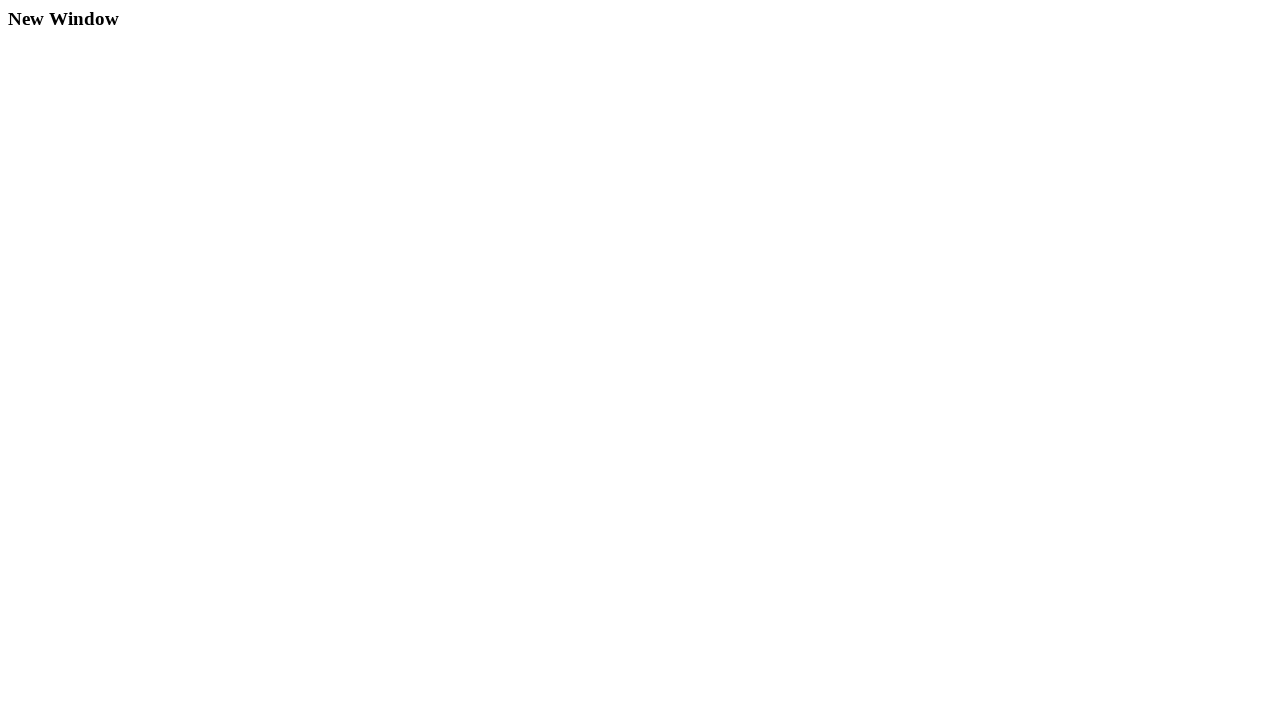

Closed the new window
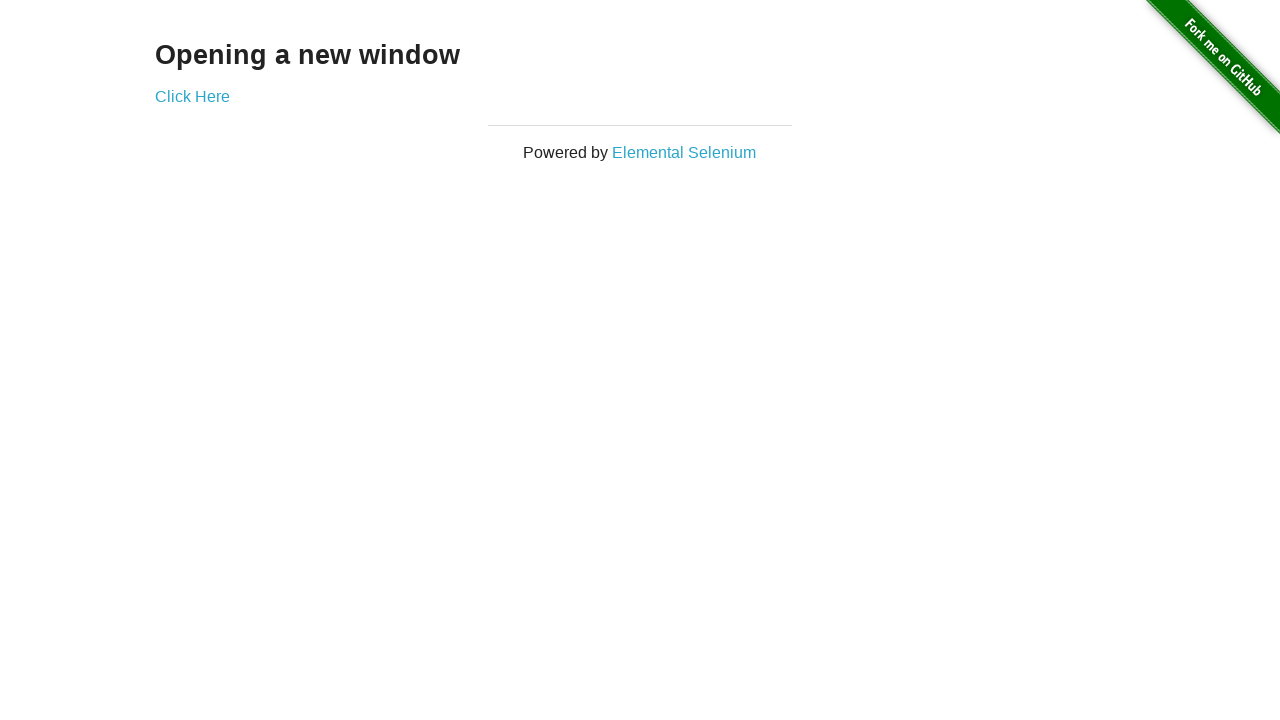

Brought focus back to parent window
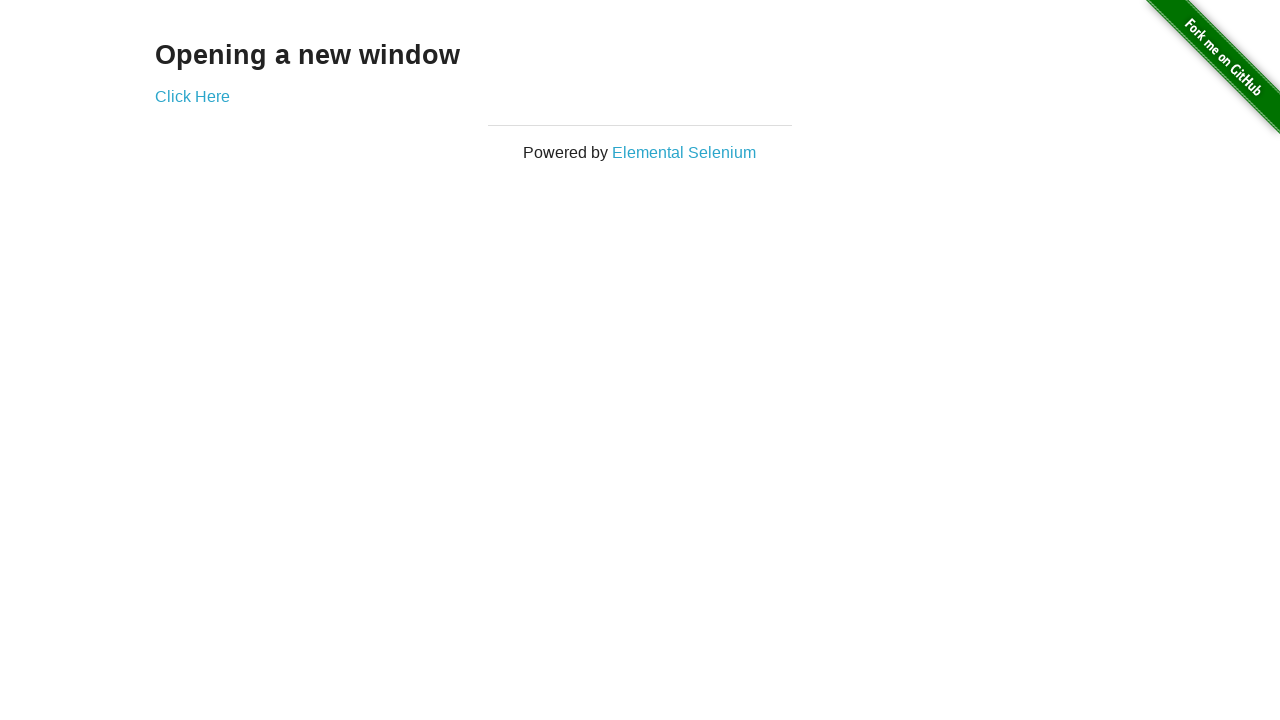

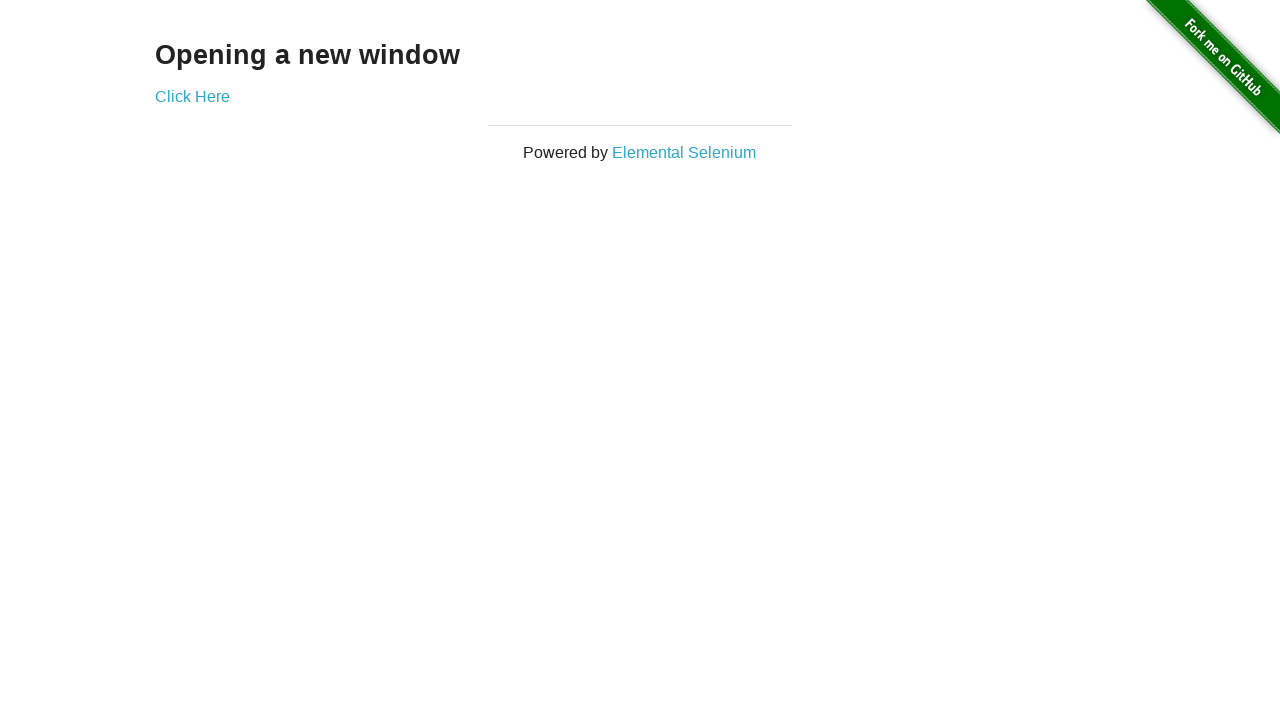